Tests dynamic controls functionality by navigating to the Dynamic Controls page, clicking the Enable button to enable a text input, entering text, and verifying the text was entered successfully.

Starting URL: https://the-internet.herokuapp.com

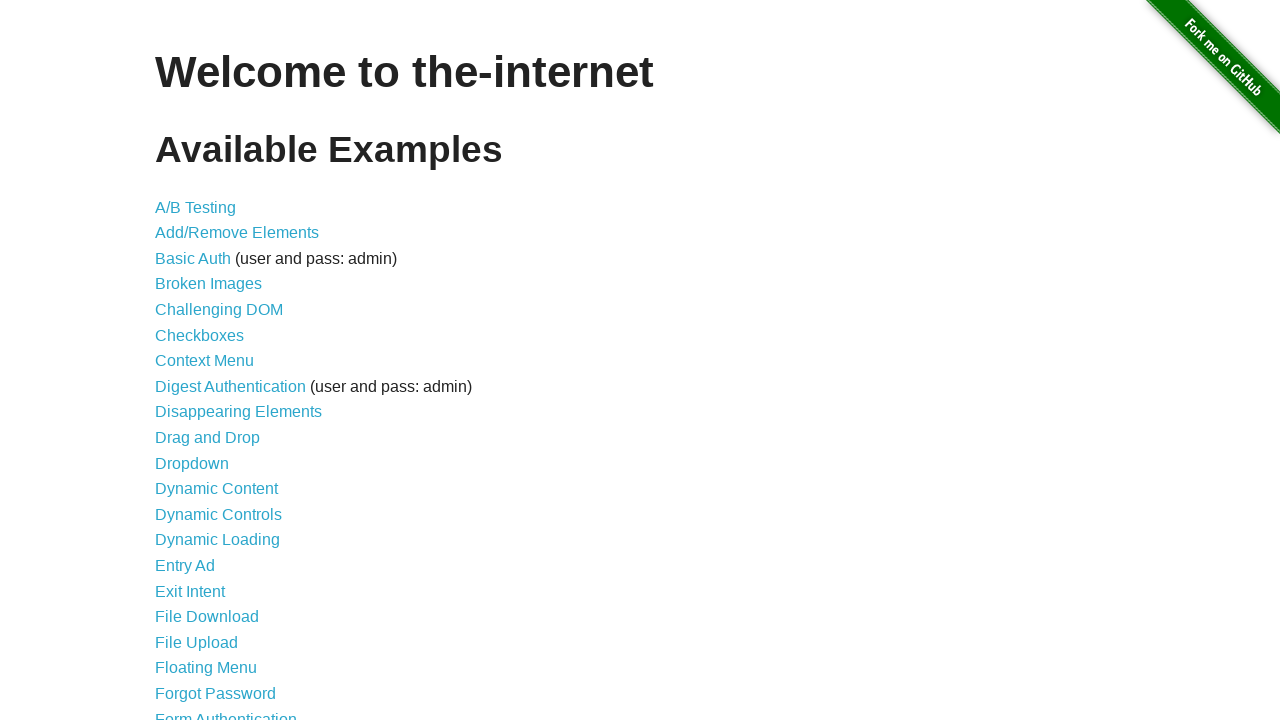

Clicked on 'Dynamic Controls' link at (218, 514) on text=Dynamic Controls
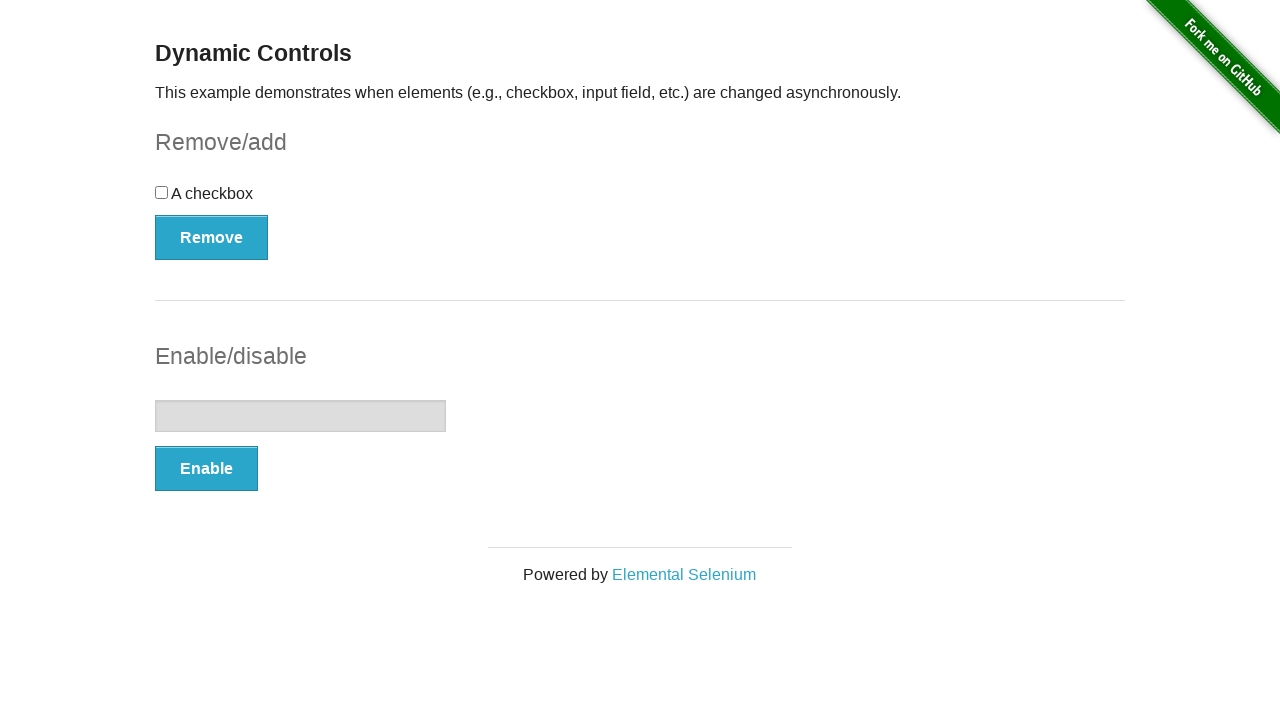

Clicked Enable button to enable text input field at (206, 469) on xpath=//button[@onclick='swapInput()']
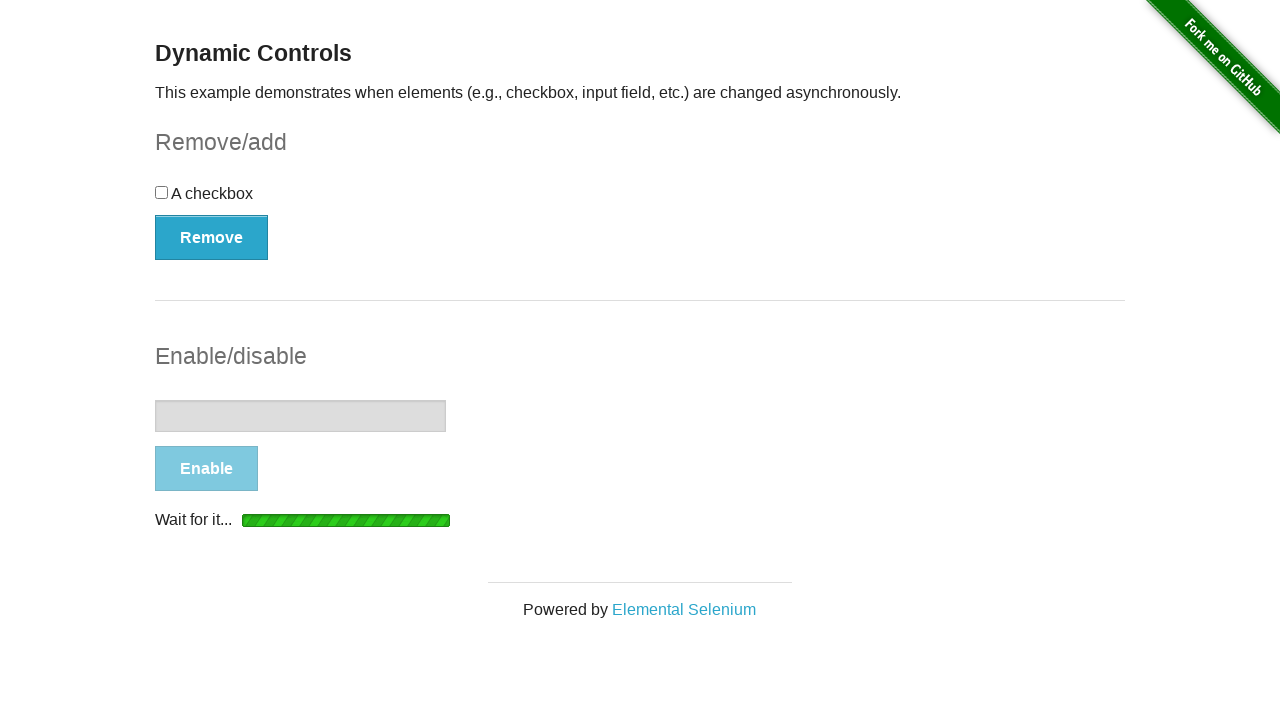

Text input field became visible
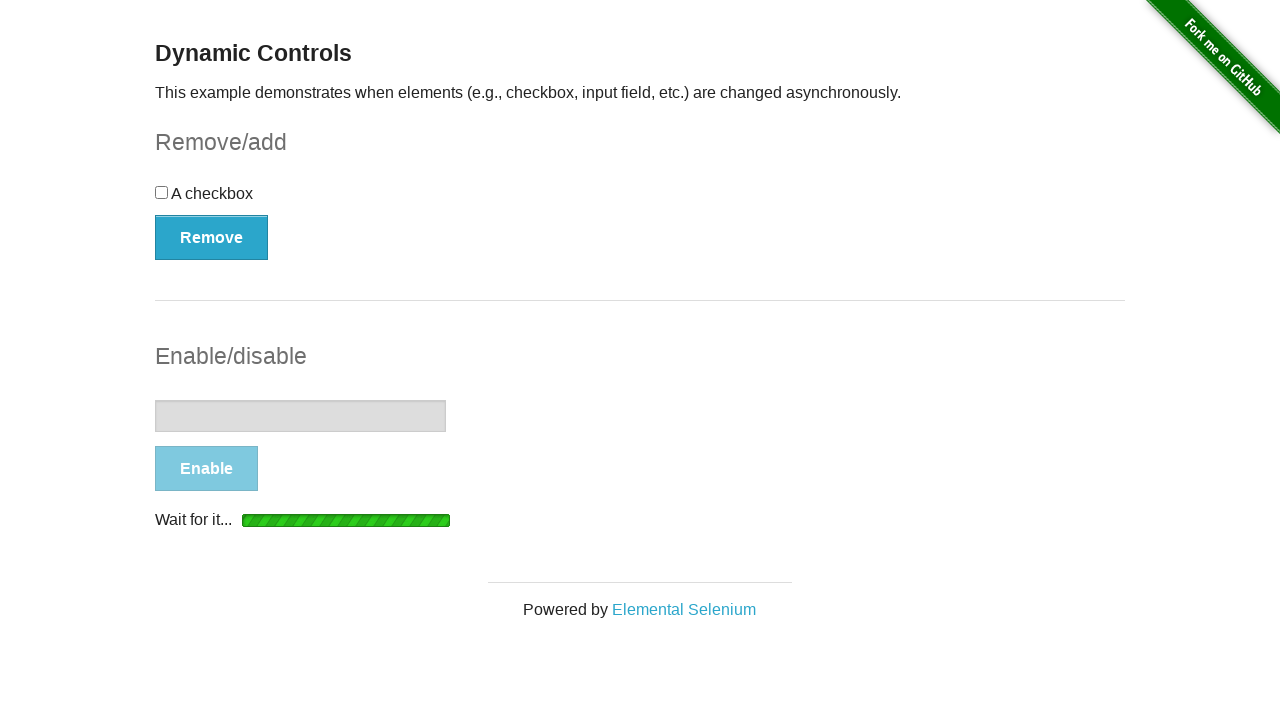

Text input field is ready for interaction
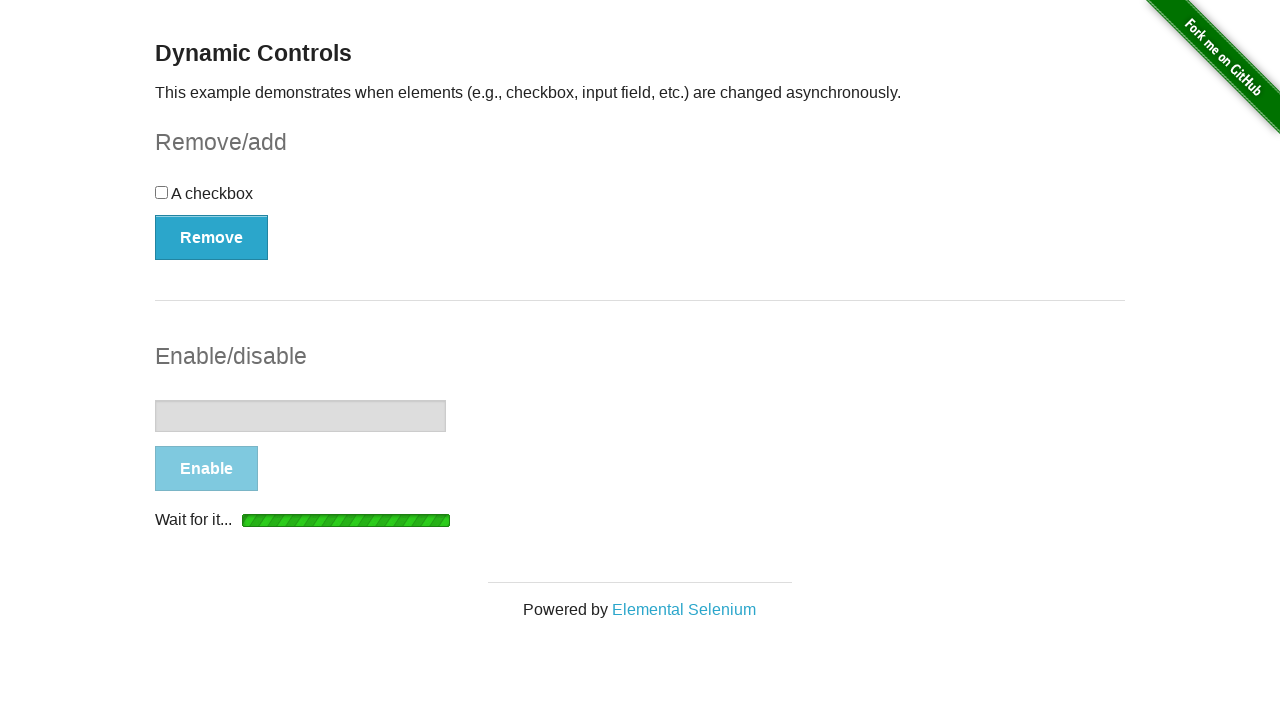

Entered 'Hello' in the text input field on //input[@type='text']
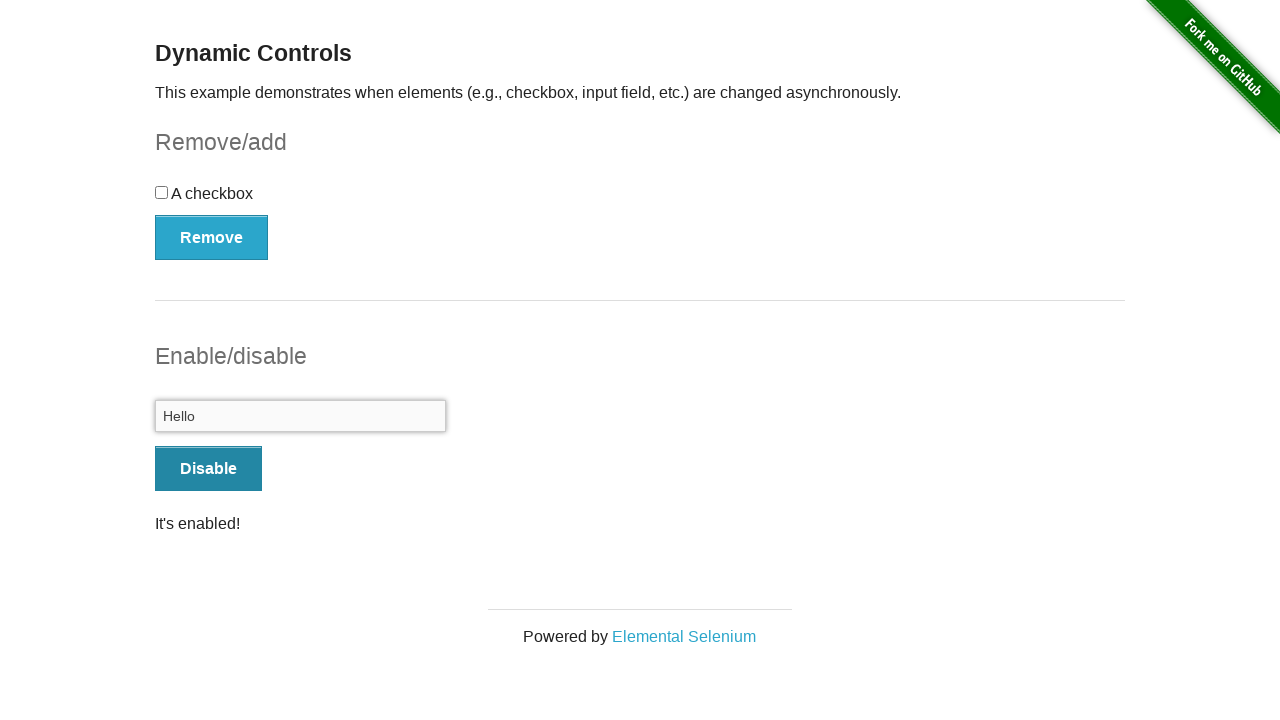

Clicked Disable button to disable text input field at (208, 469) on xpath=//button[@onclick='swapInput()']
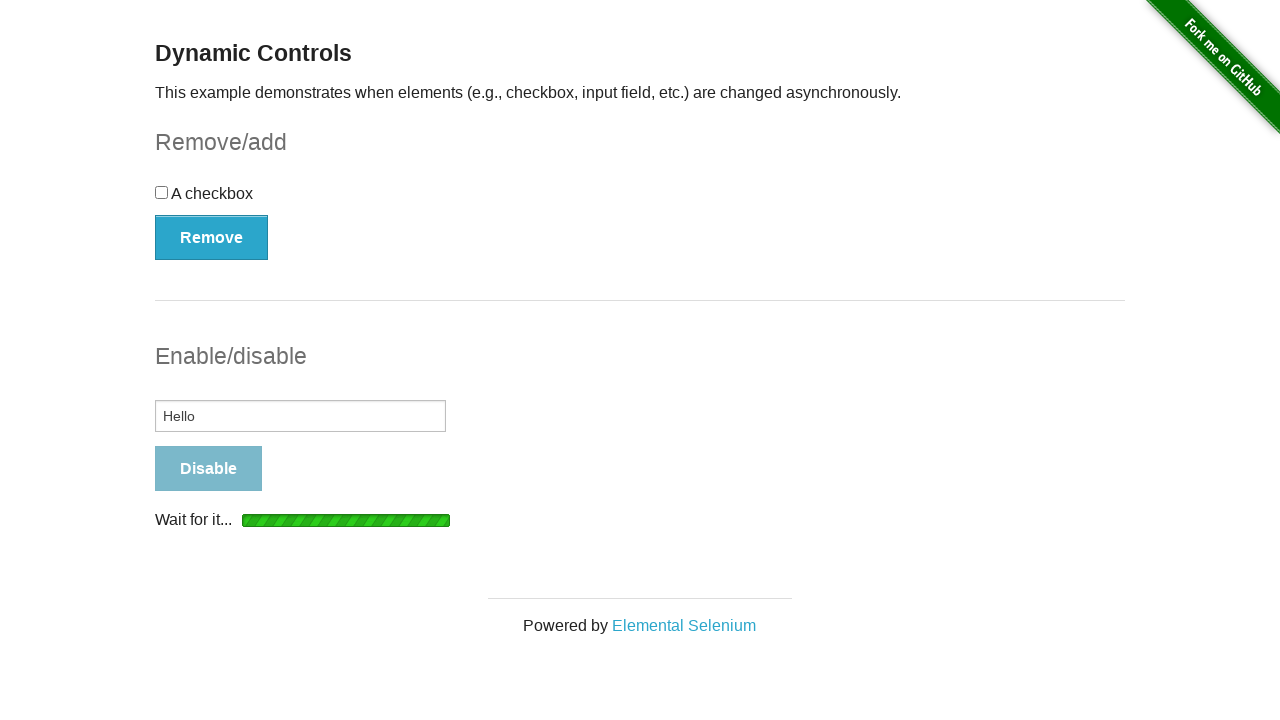

Retrieved input value from text field
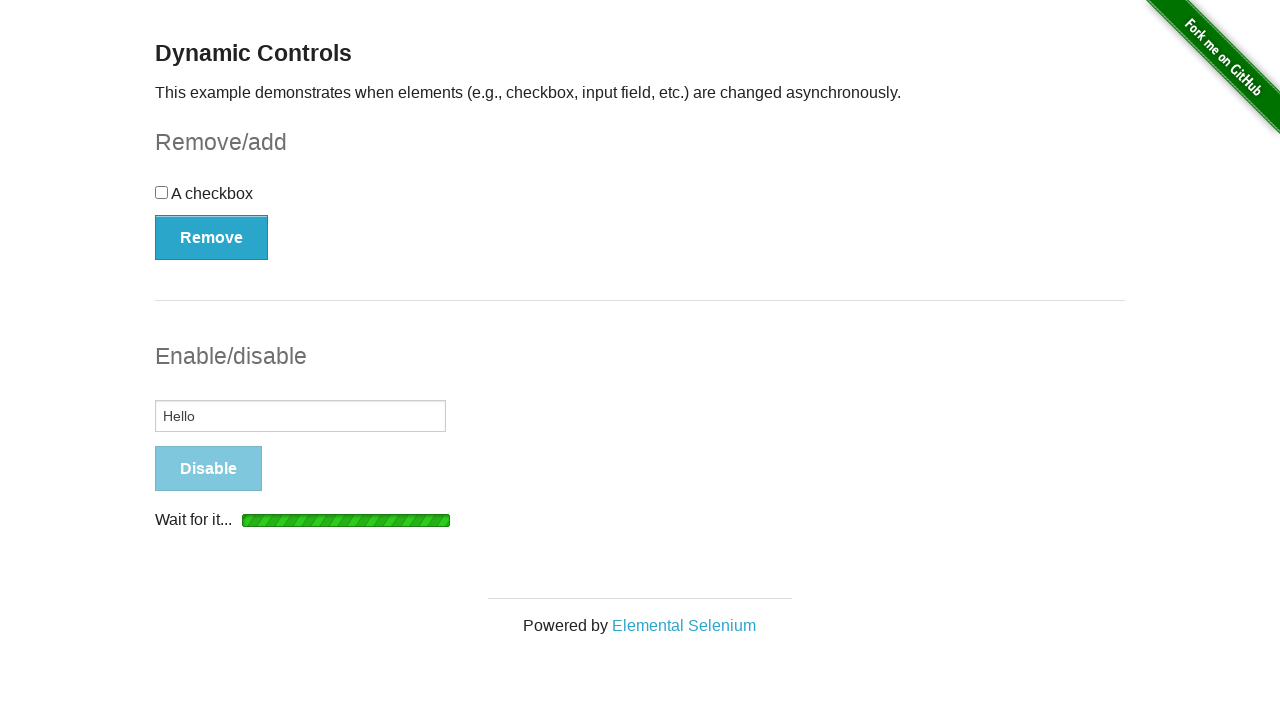

Verified that text input contains 'Hello' - assertion passed
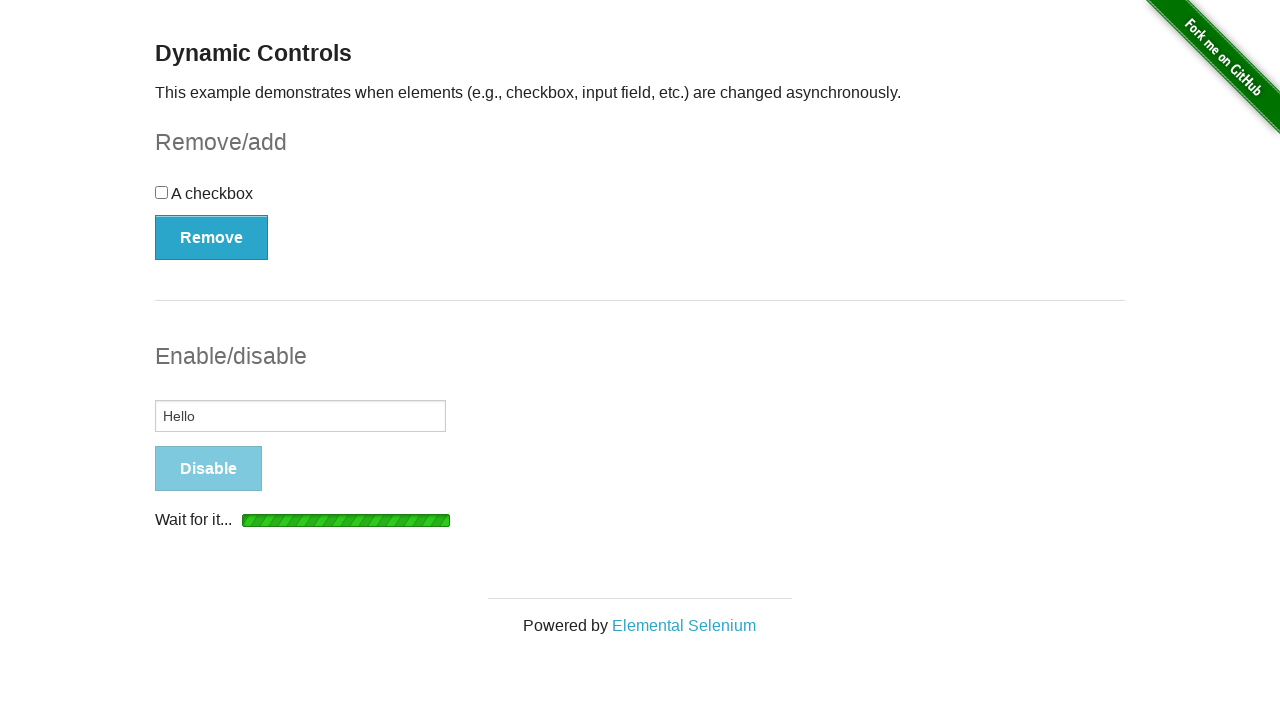

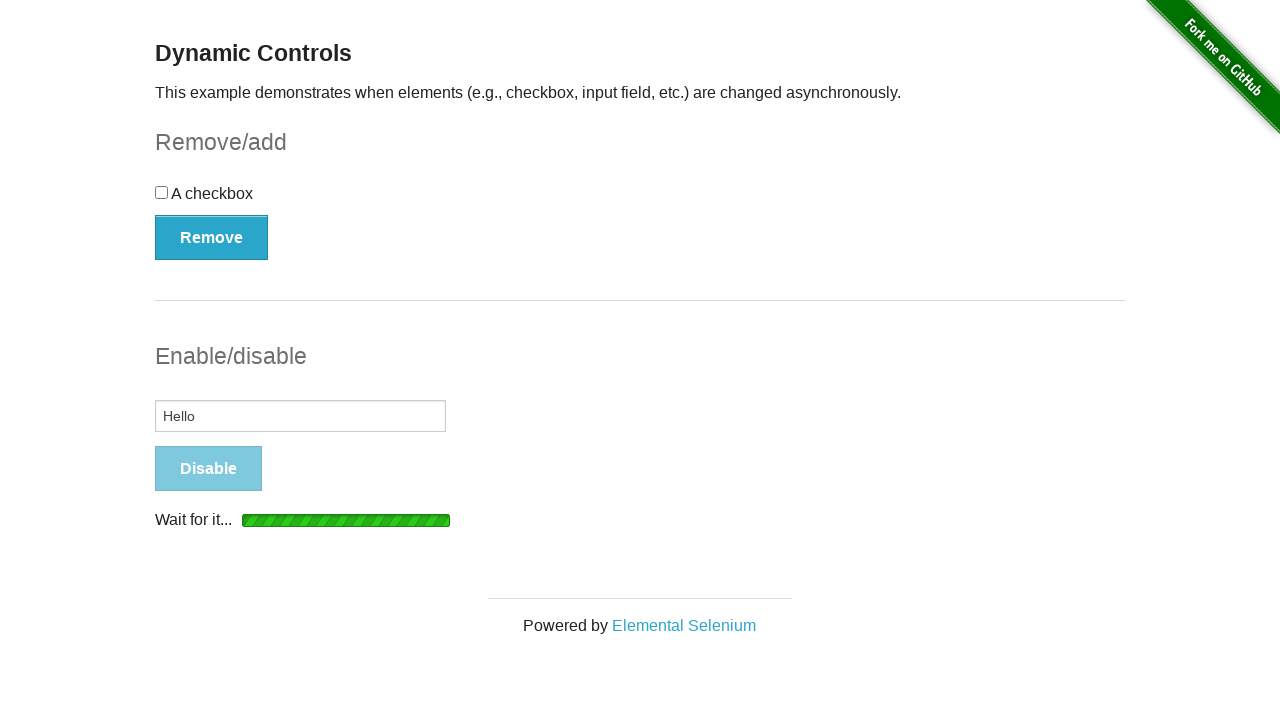